Navigates to FileHippo website and verifies the page loads successfully

Starting URL: http://www.filehippo.com

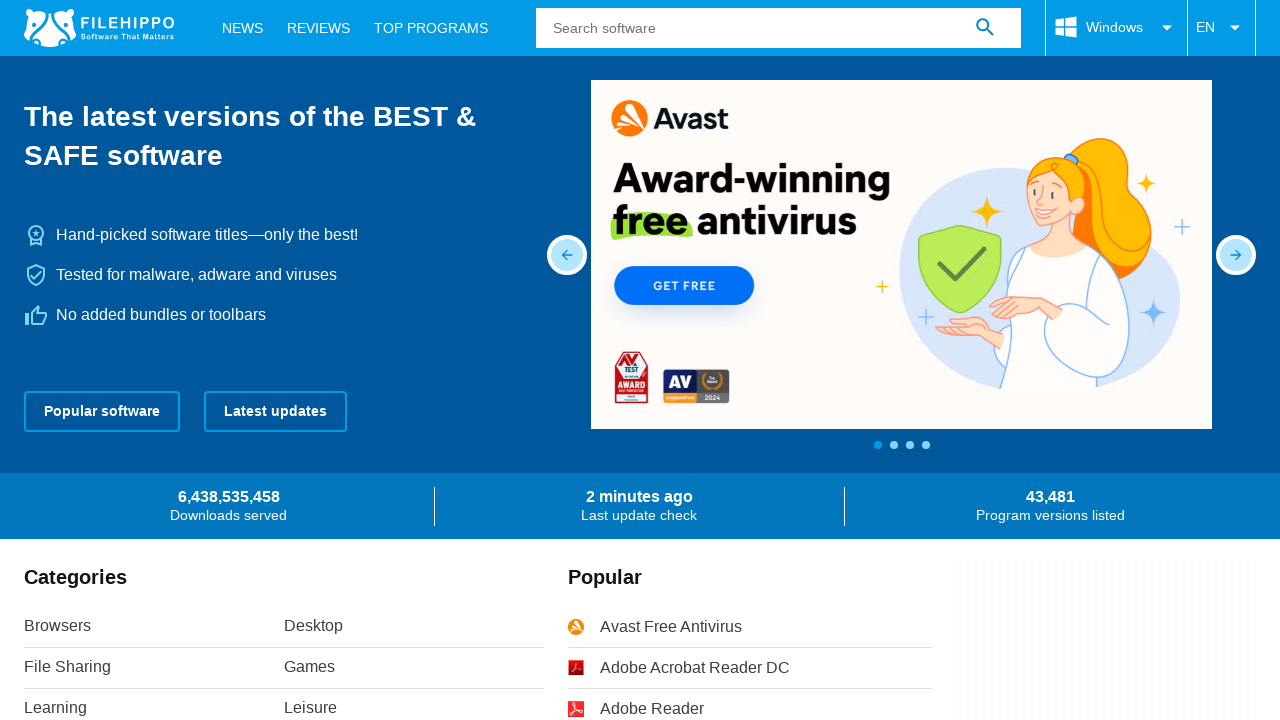

Waited for page DOM content to load
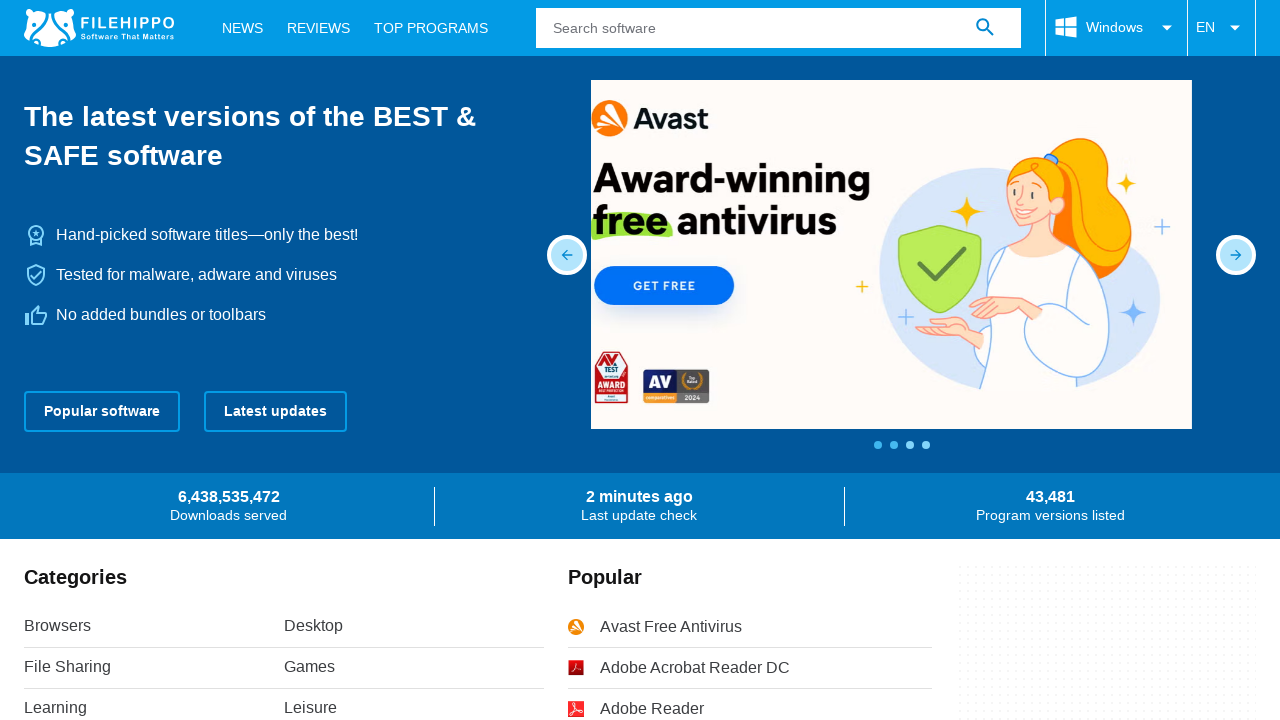

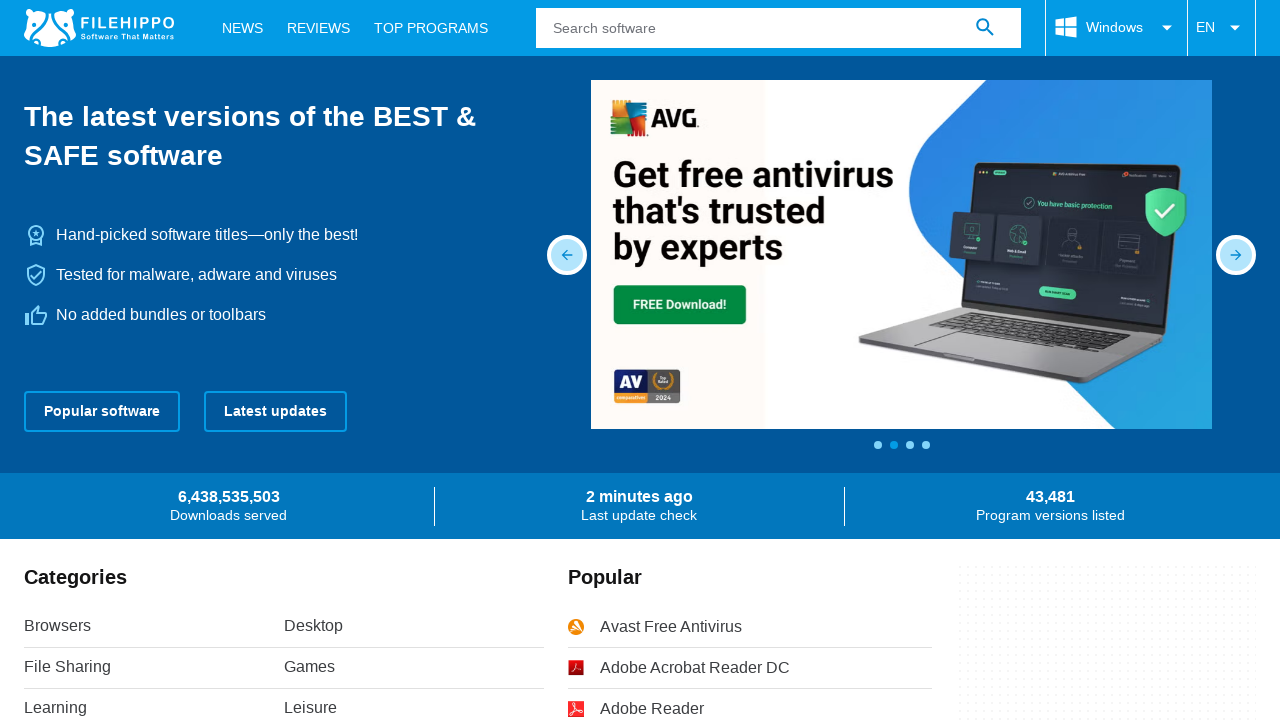